Tests file download functionality by clicking a download button and waiting for the download event

Starting URL: https://commitquality.com/practice-file-download

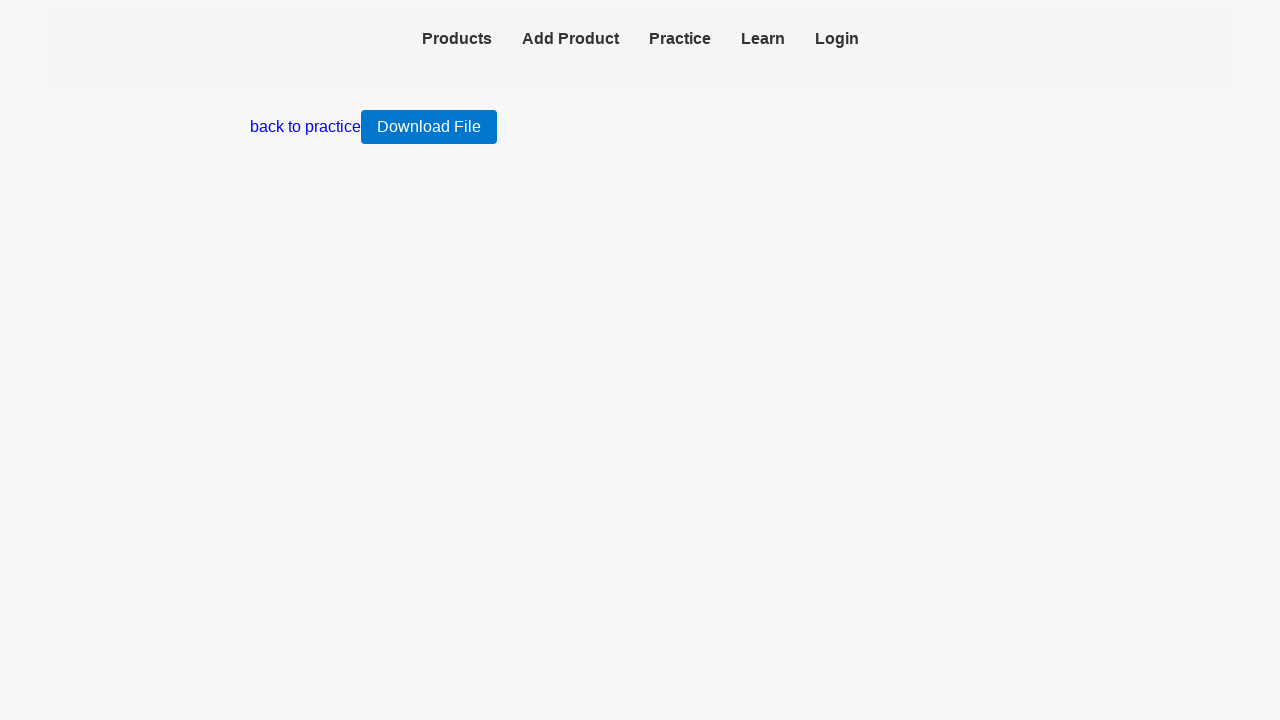

Waited for Download File button to appear
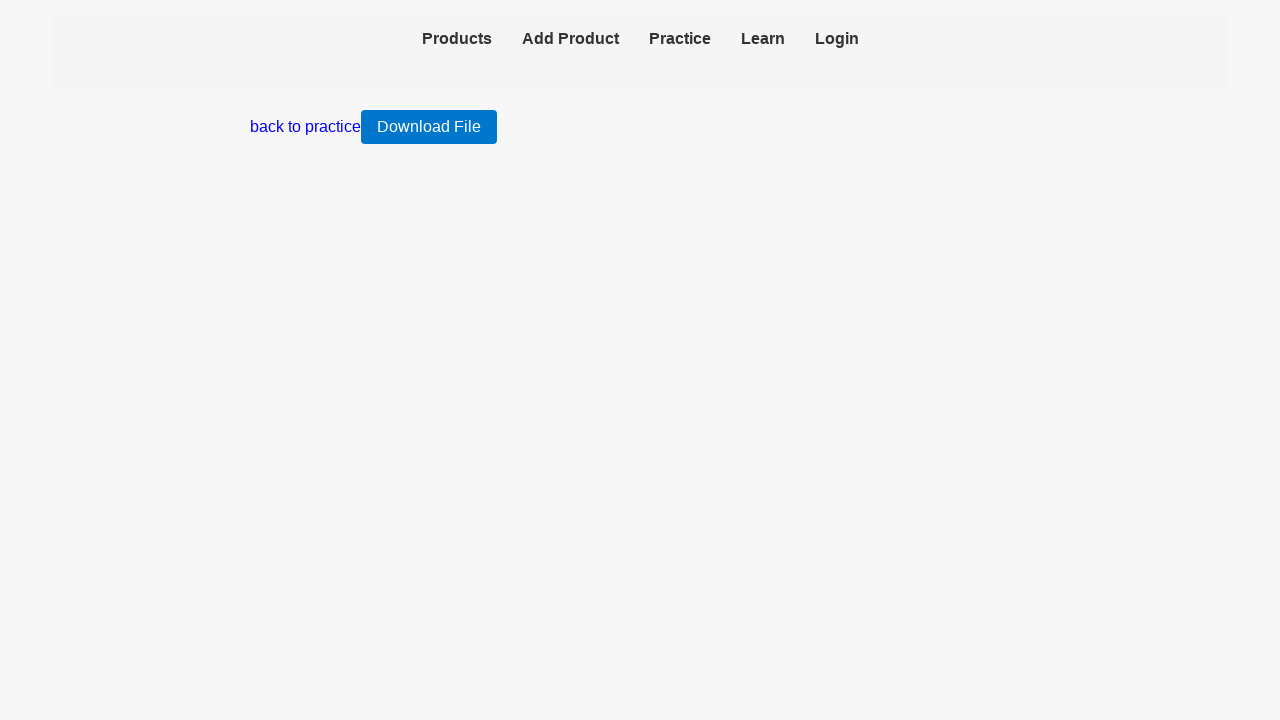

Clicked Download File button and initiated file download at (429, 127) on xpath=//button[text()='Download File']
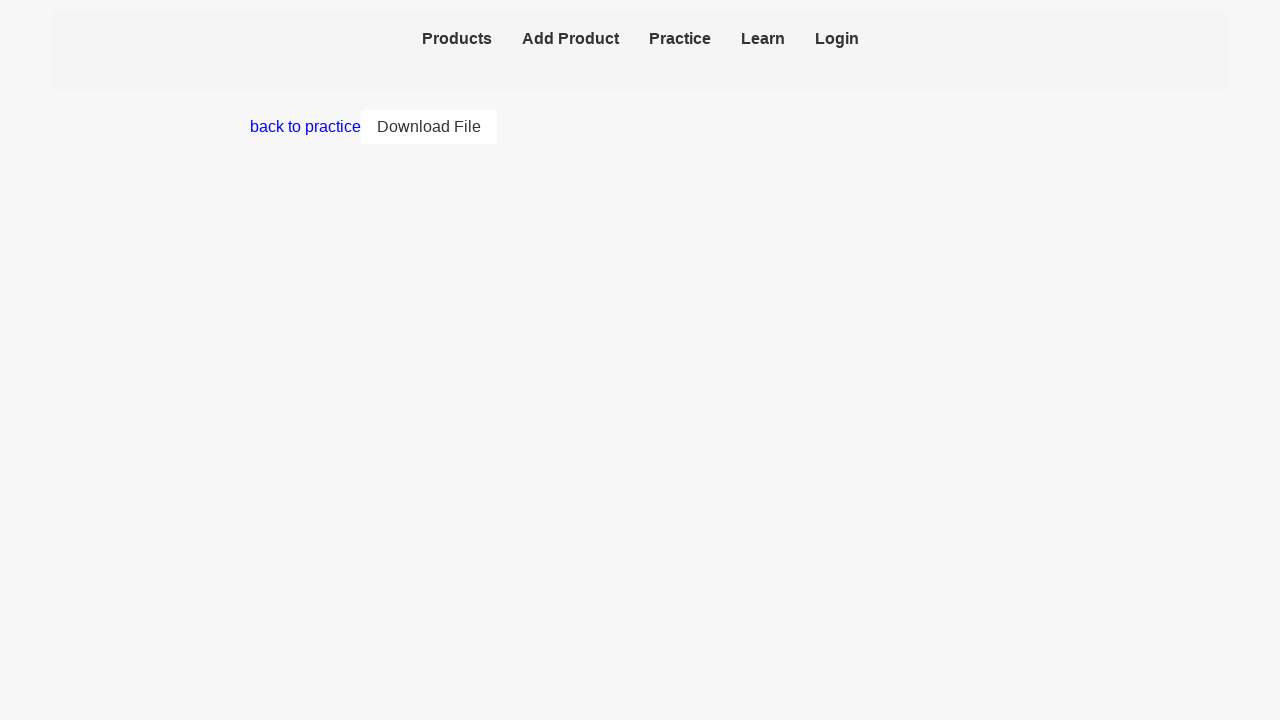

Retrieved download object from download event
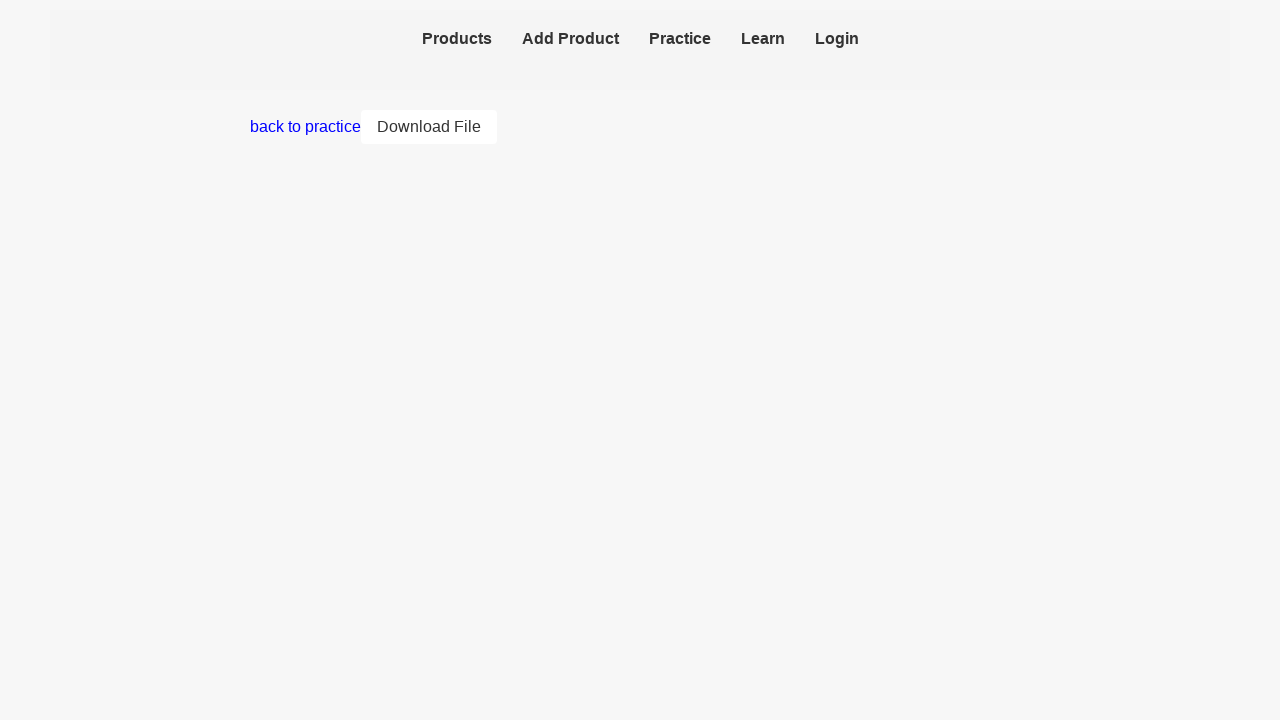

Verified download file path
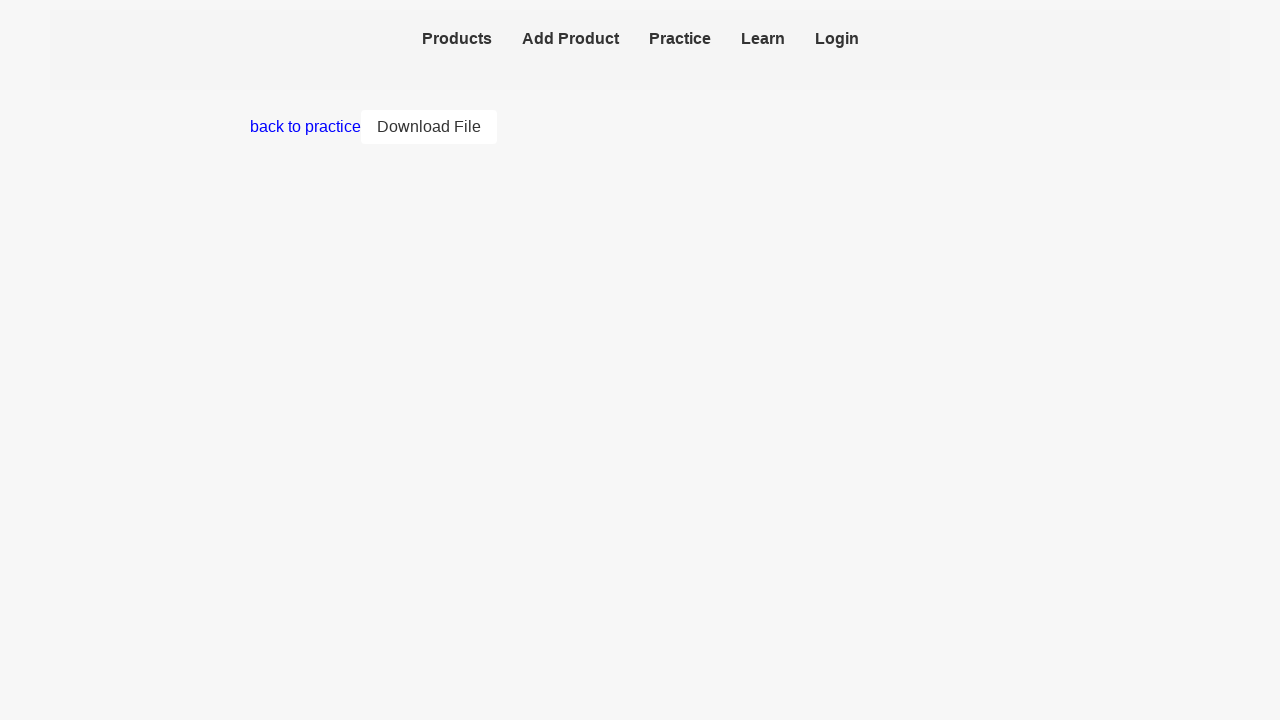

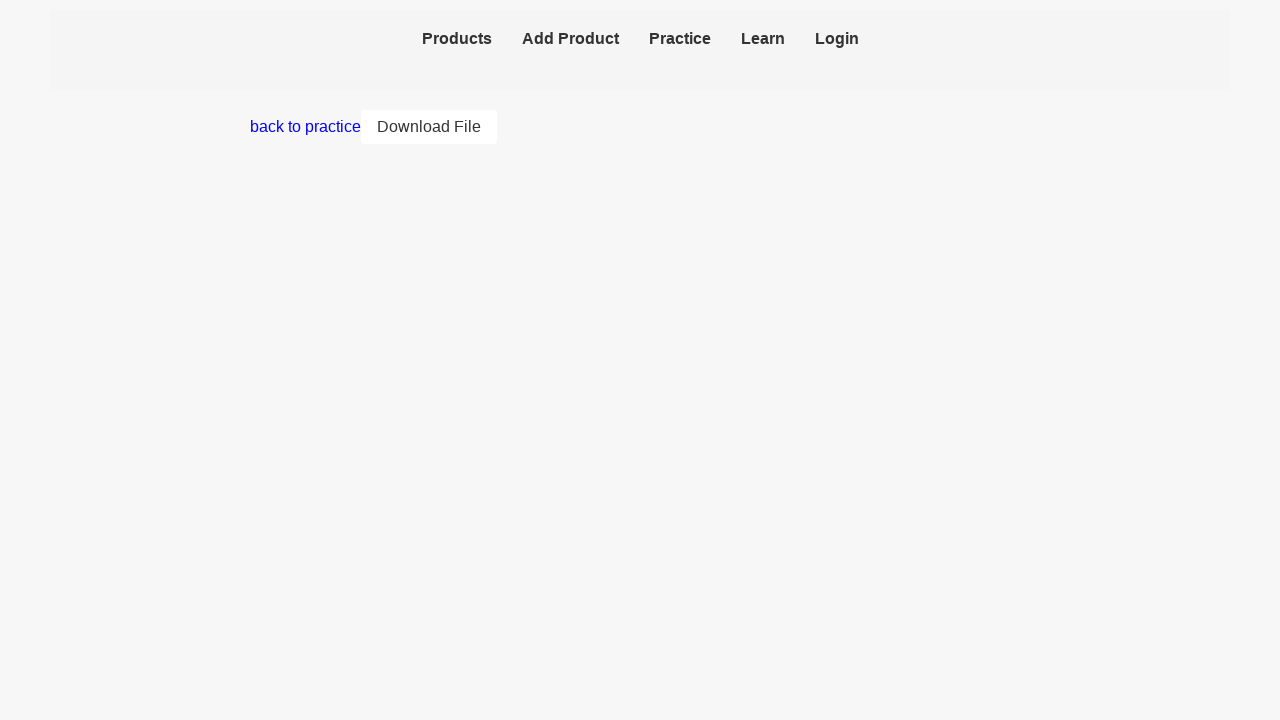